Tests selectable list functionality by clicking on a list item and verifying it becomes active

Starting URL: https://demoqa.com/selectable

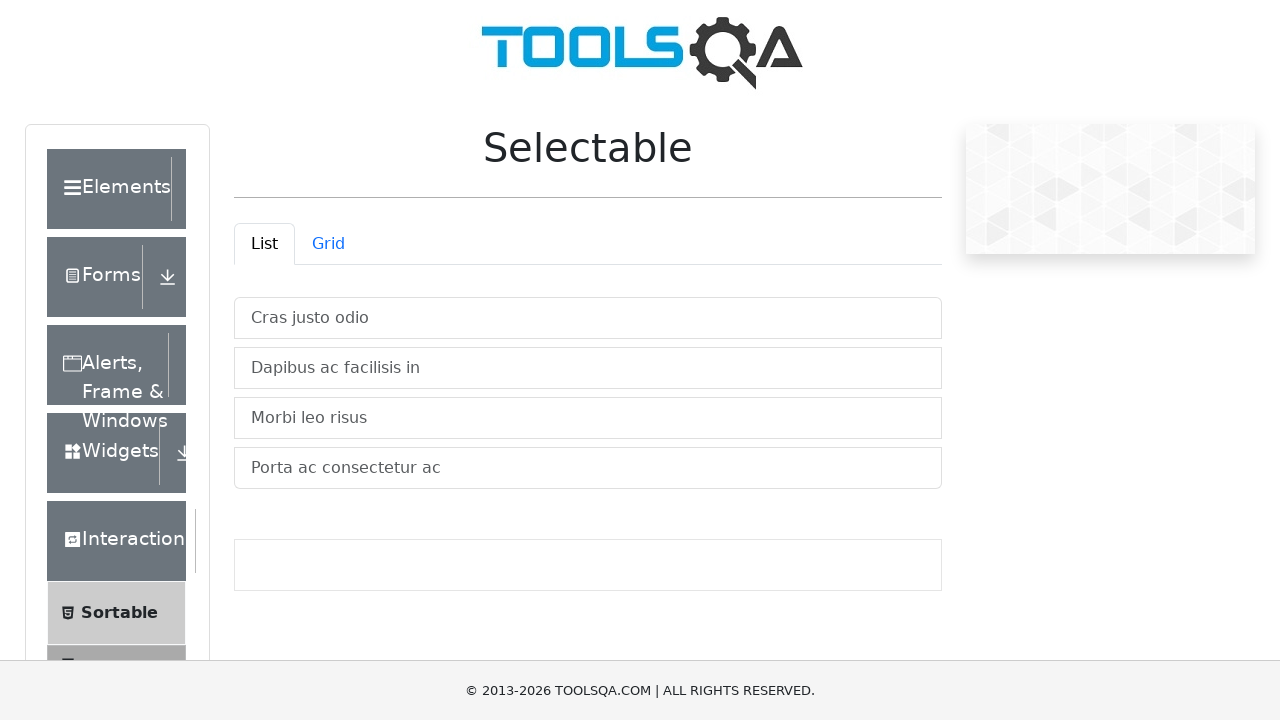

Clicked on 'Cras justo odio' list item at (588, 318) on xpath=//li[text()='Cras justo odio']
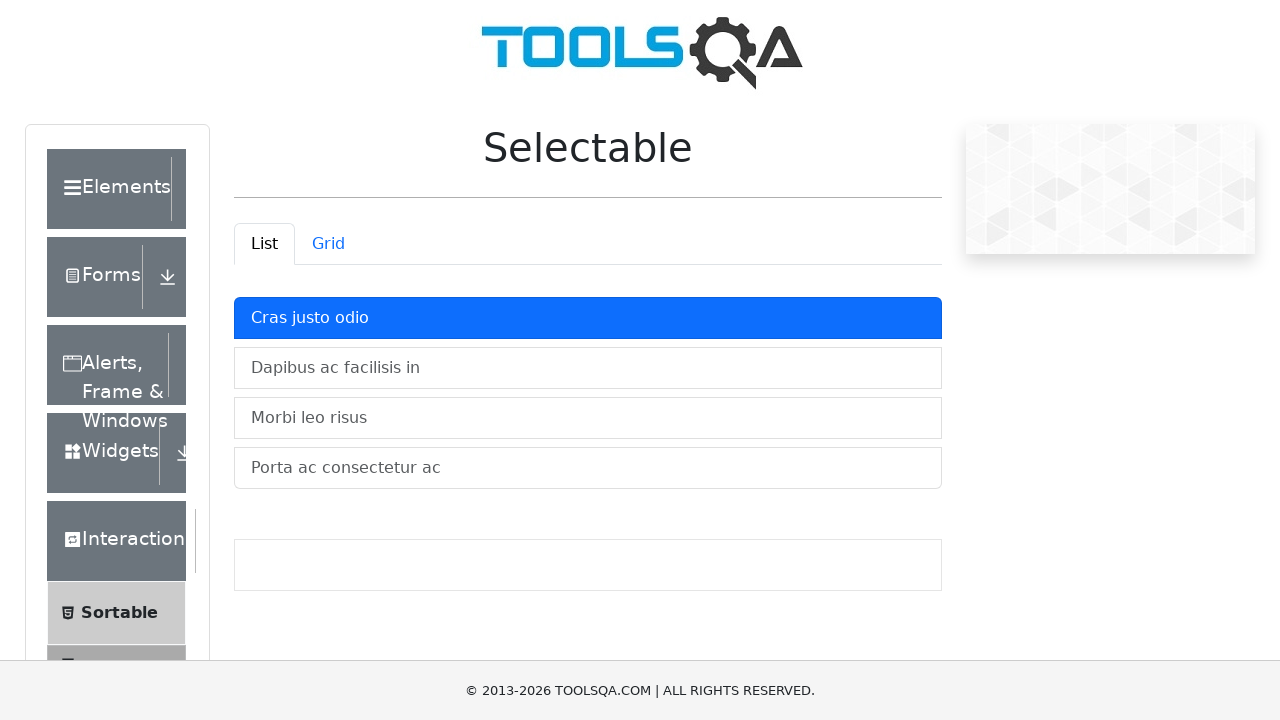

Retrieved class attribute of 'Cras justo odio' element
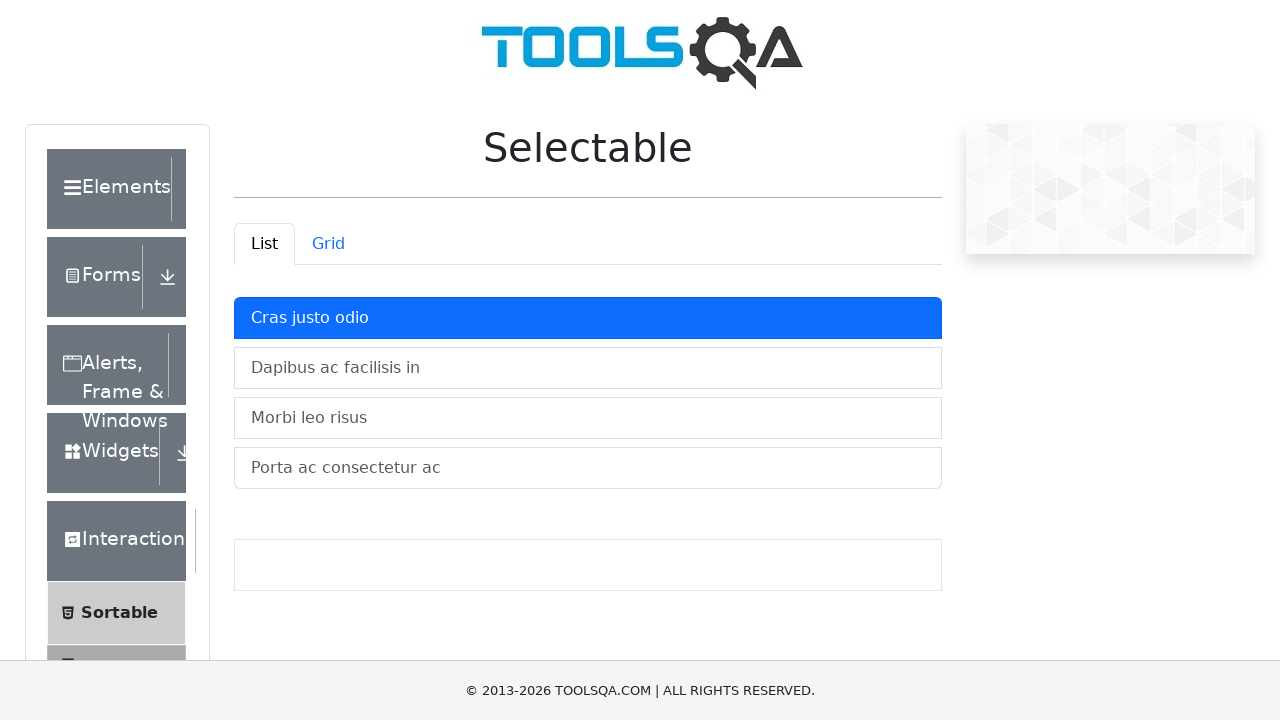

Verified that 'active' class is present in element
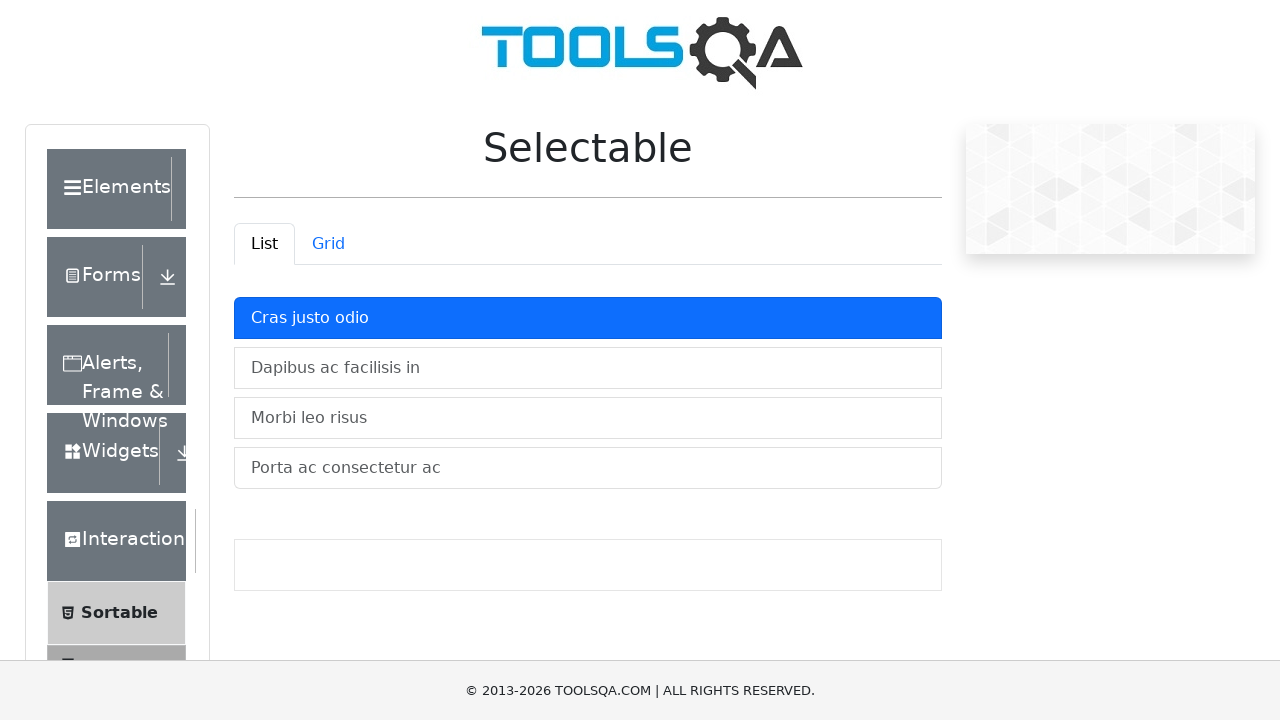

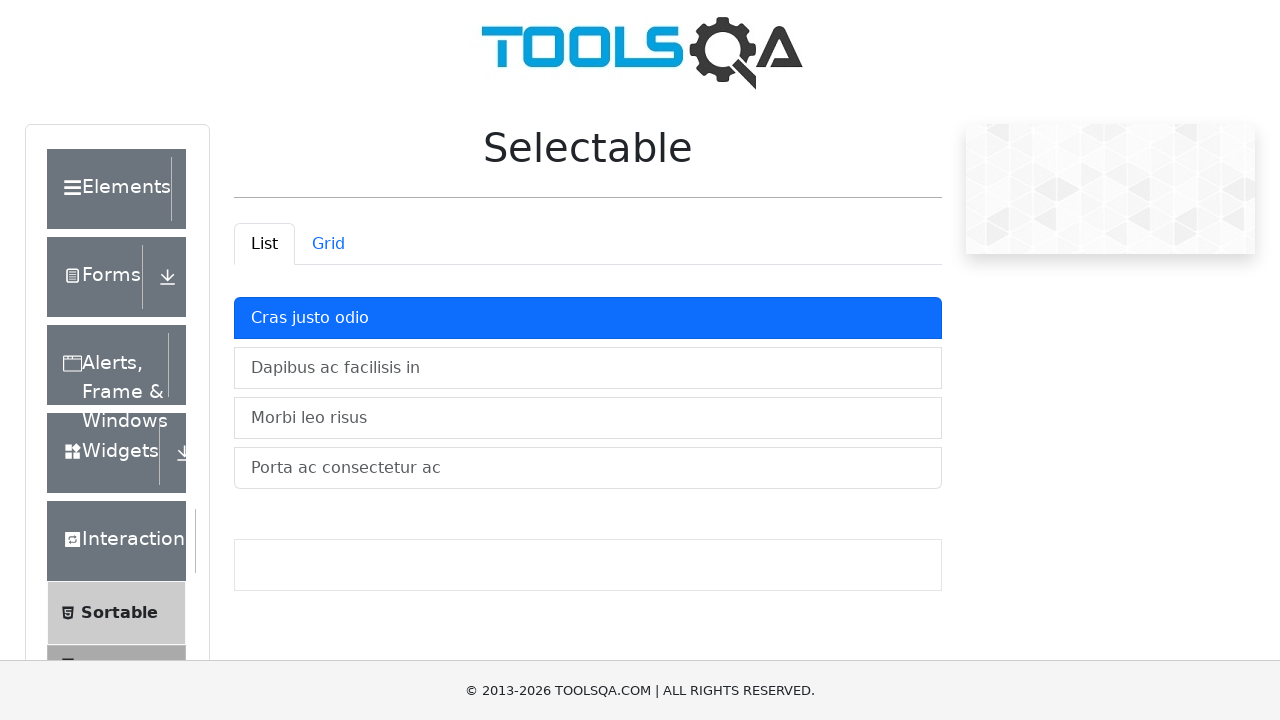